Fills contact form with name and message but no email, then submits

Starting URL: https://www.demoblaze.com

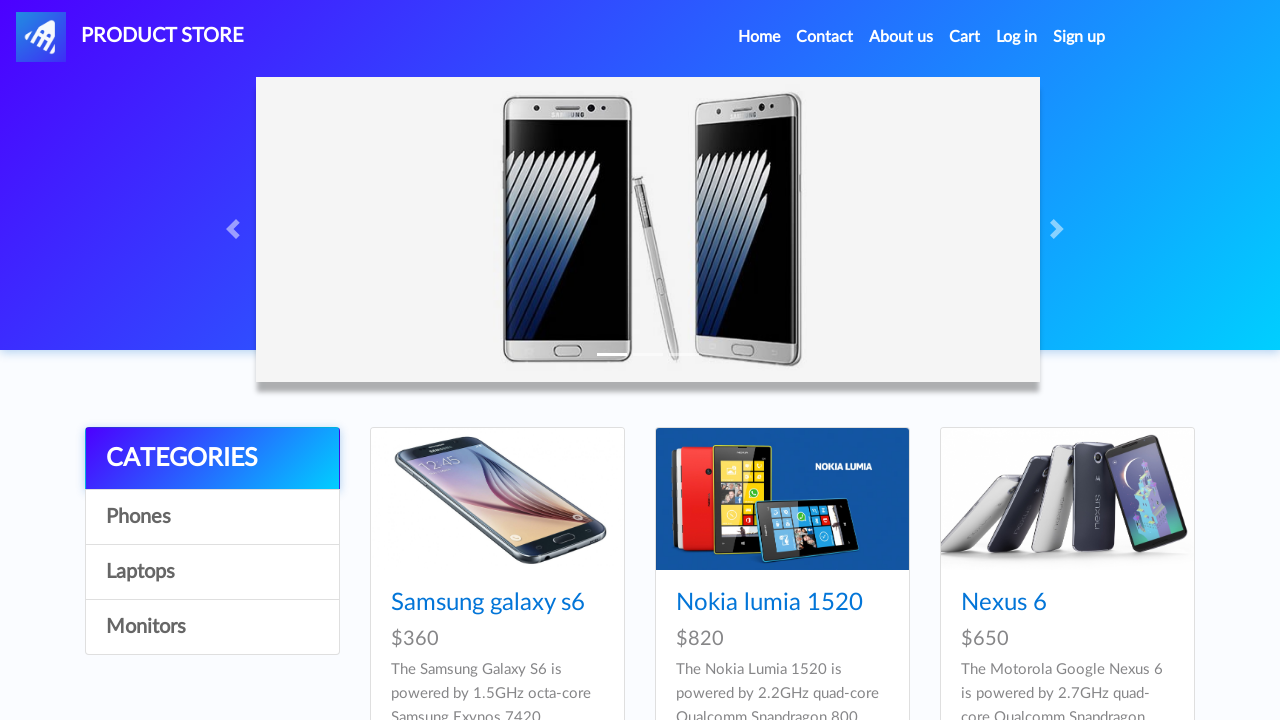

Clicked Contact link in navigation at (825, 37) on a:has-text('Contact')
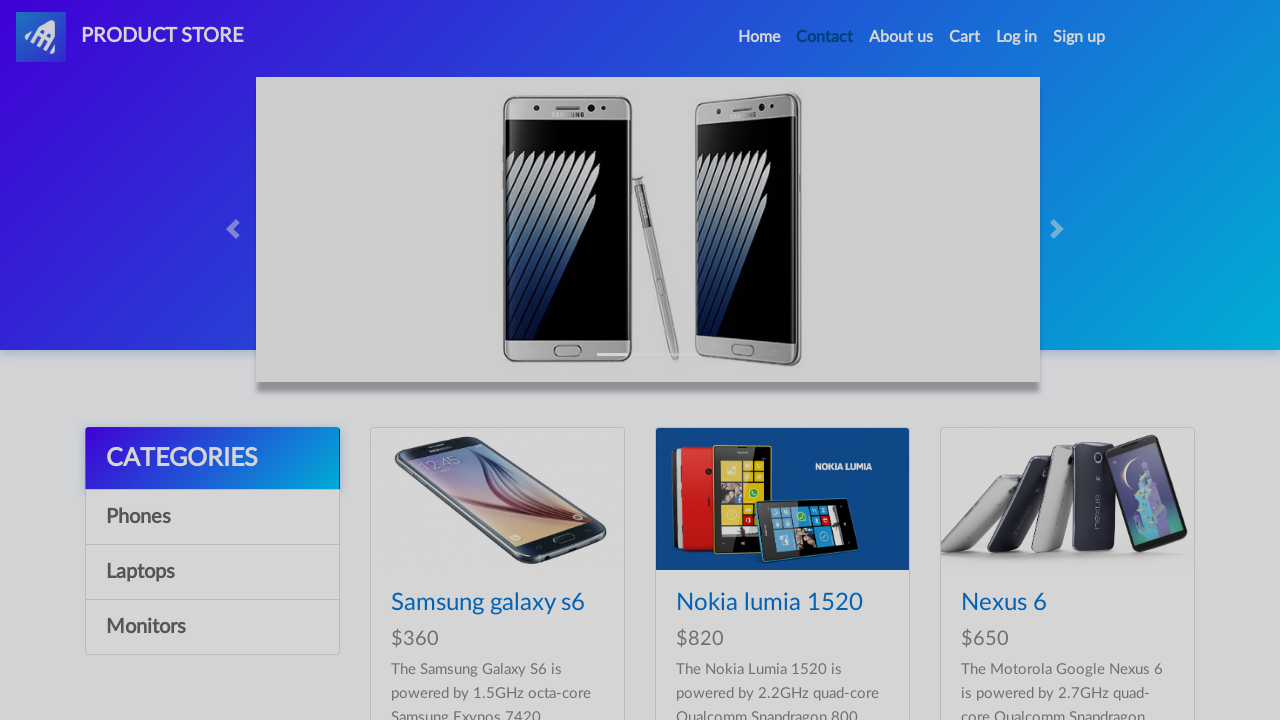

Contact modal appeared
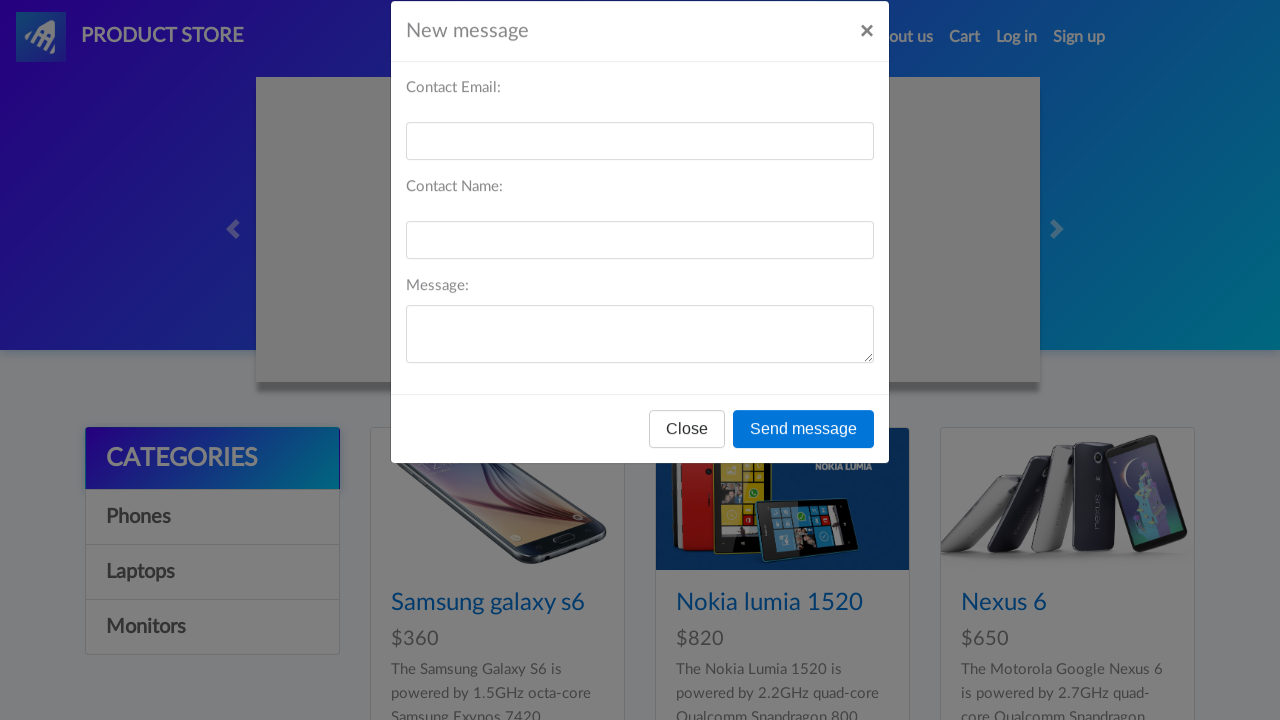

Filled contact name field with 'Michael Smith' on #recipient-name
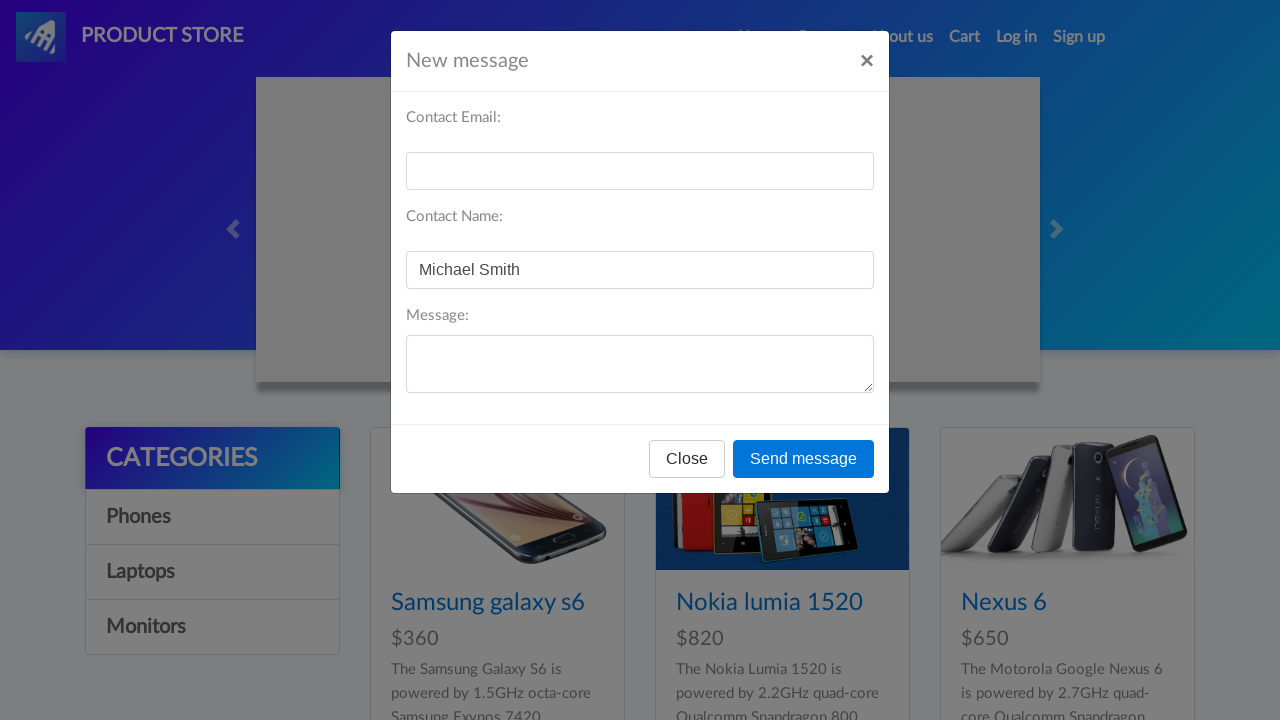

Filled message field with 'Do you have iPhone 13 in stock?' on #message-text
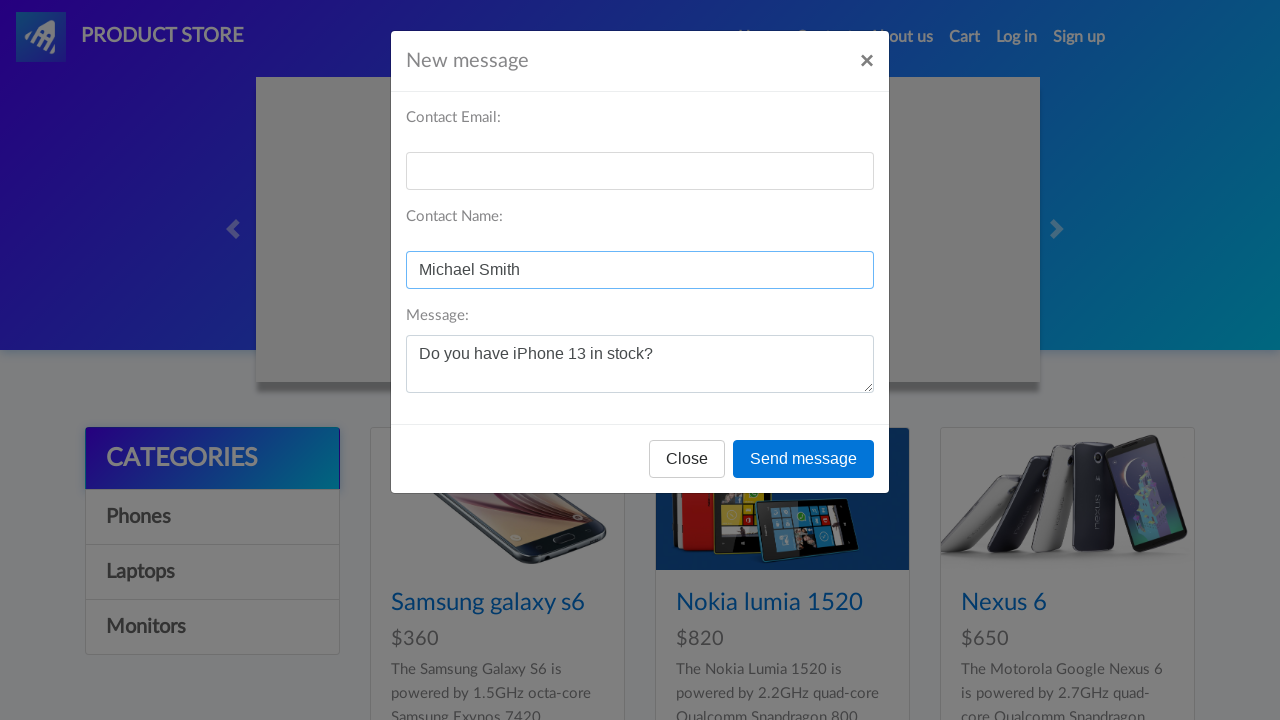

Clicked Send message button without filling email field at (804, 459) on #exampleModal button:has-text('Send message')
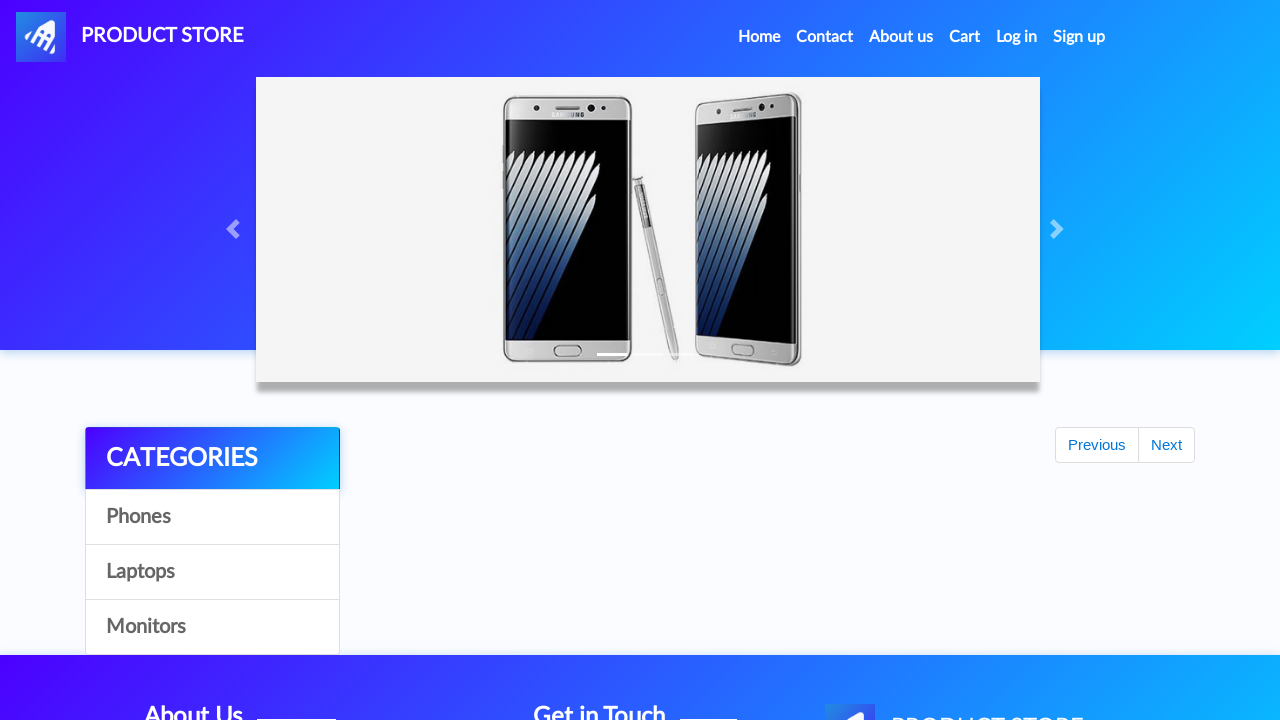

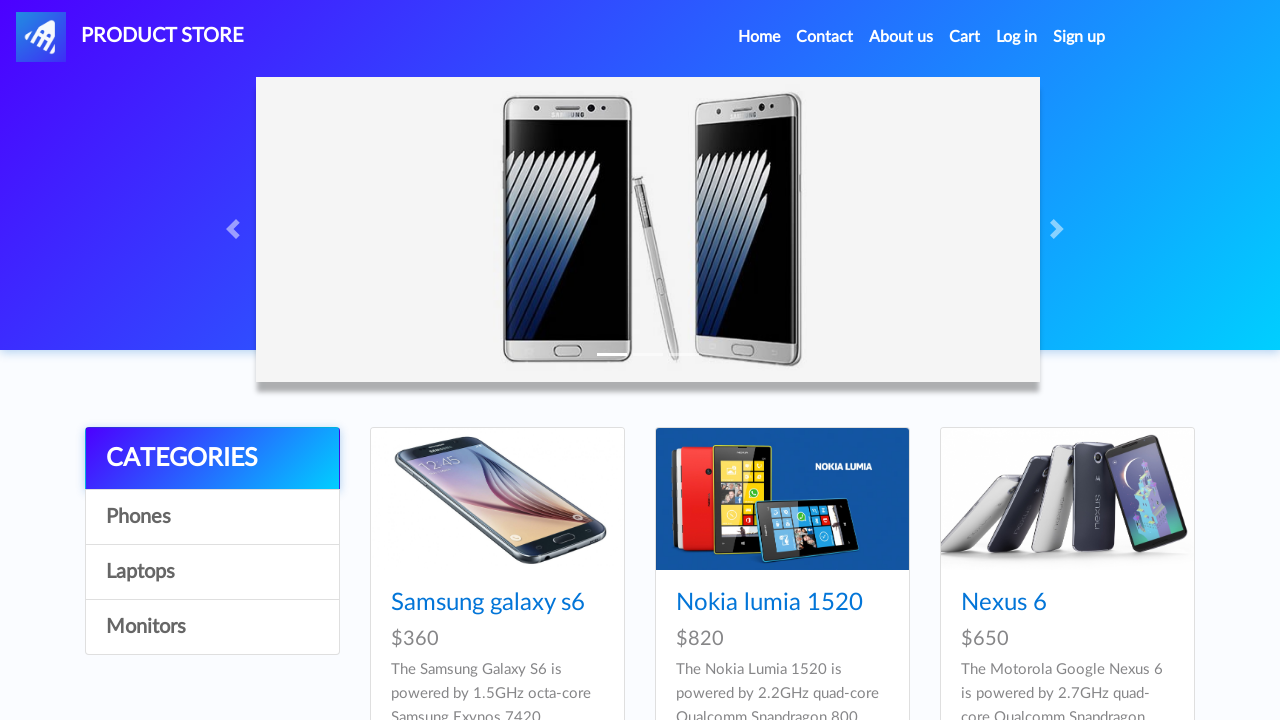